Tests clicking on Alerts, Frame & Windows card and verifies the list of menu items displayed

Starting URL: https://demoqa.com/

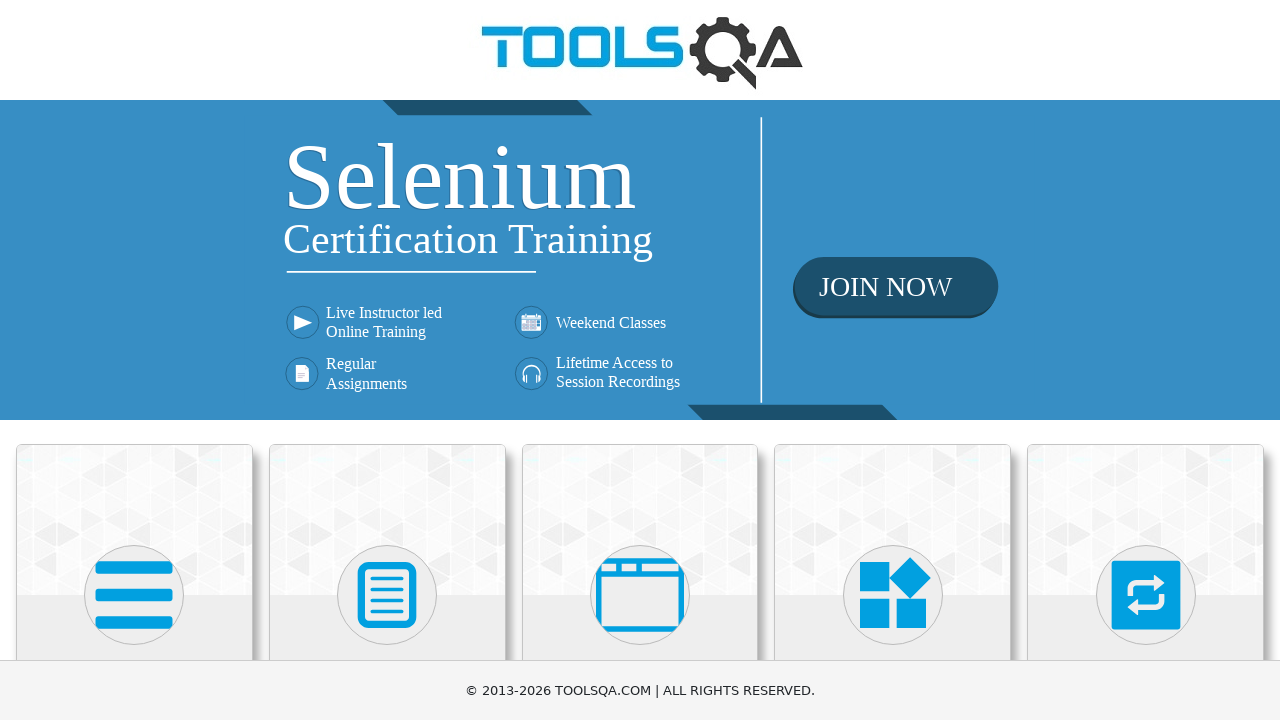

Clicked on Alerts, Frame & Windows card at (640, 520) on xpath=(//div[@class='card mt-4 top-card'])[3]
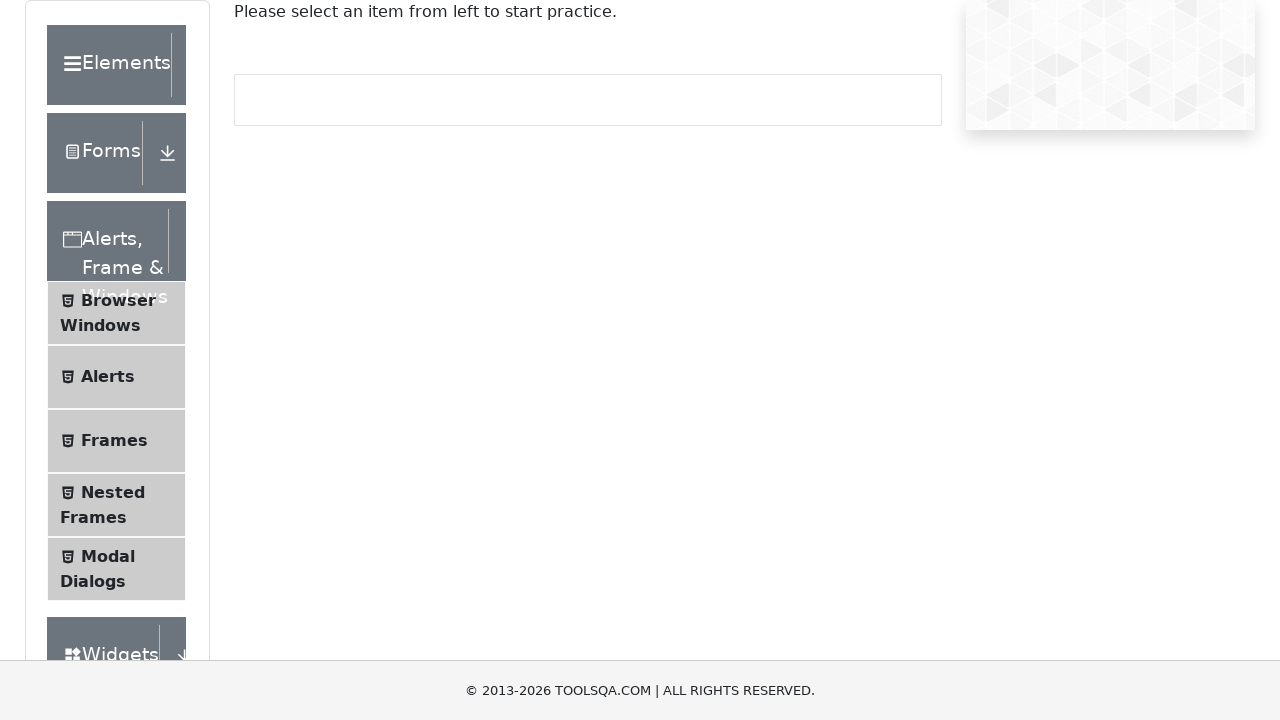

Menu list items appeared
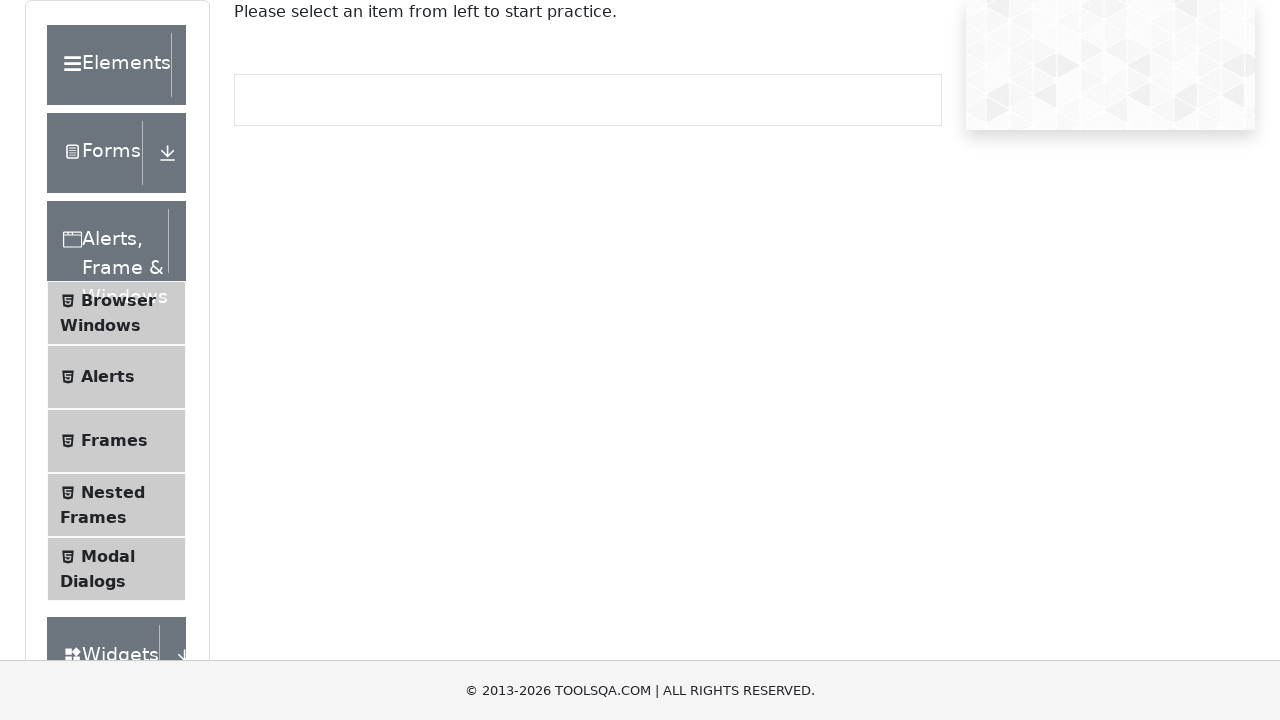

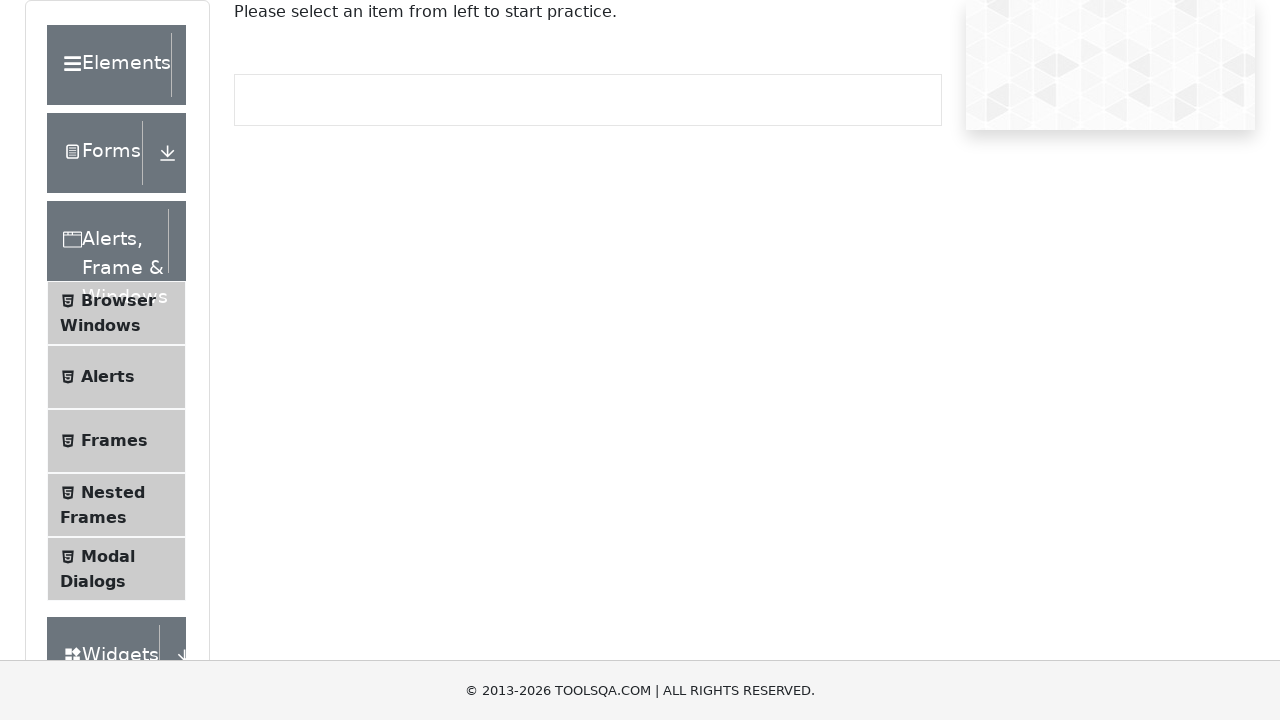